Navigates to the Midtrans demo page and maximizes the browser window to verify basic browser launching functionality.

Starting URL: https://demo.midtrans.com/

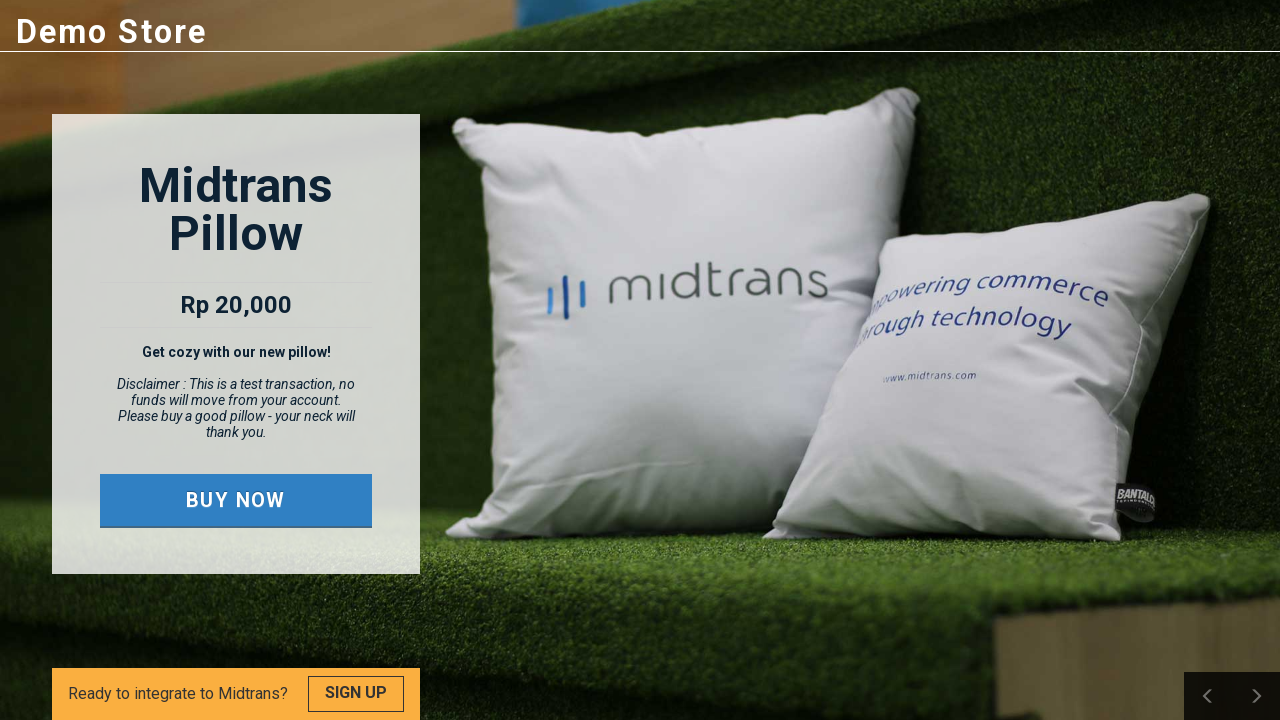

Set viewport size to 1920x1080 to maximize browser window
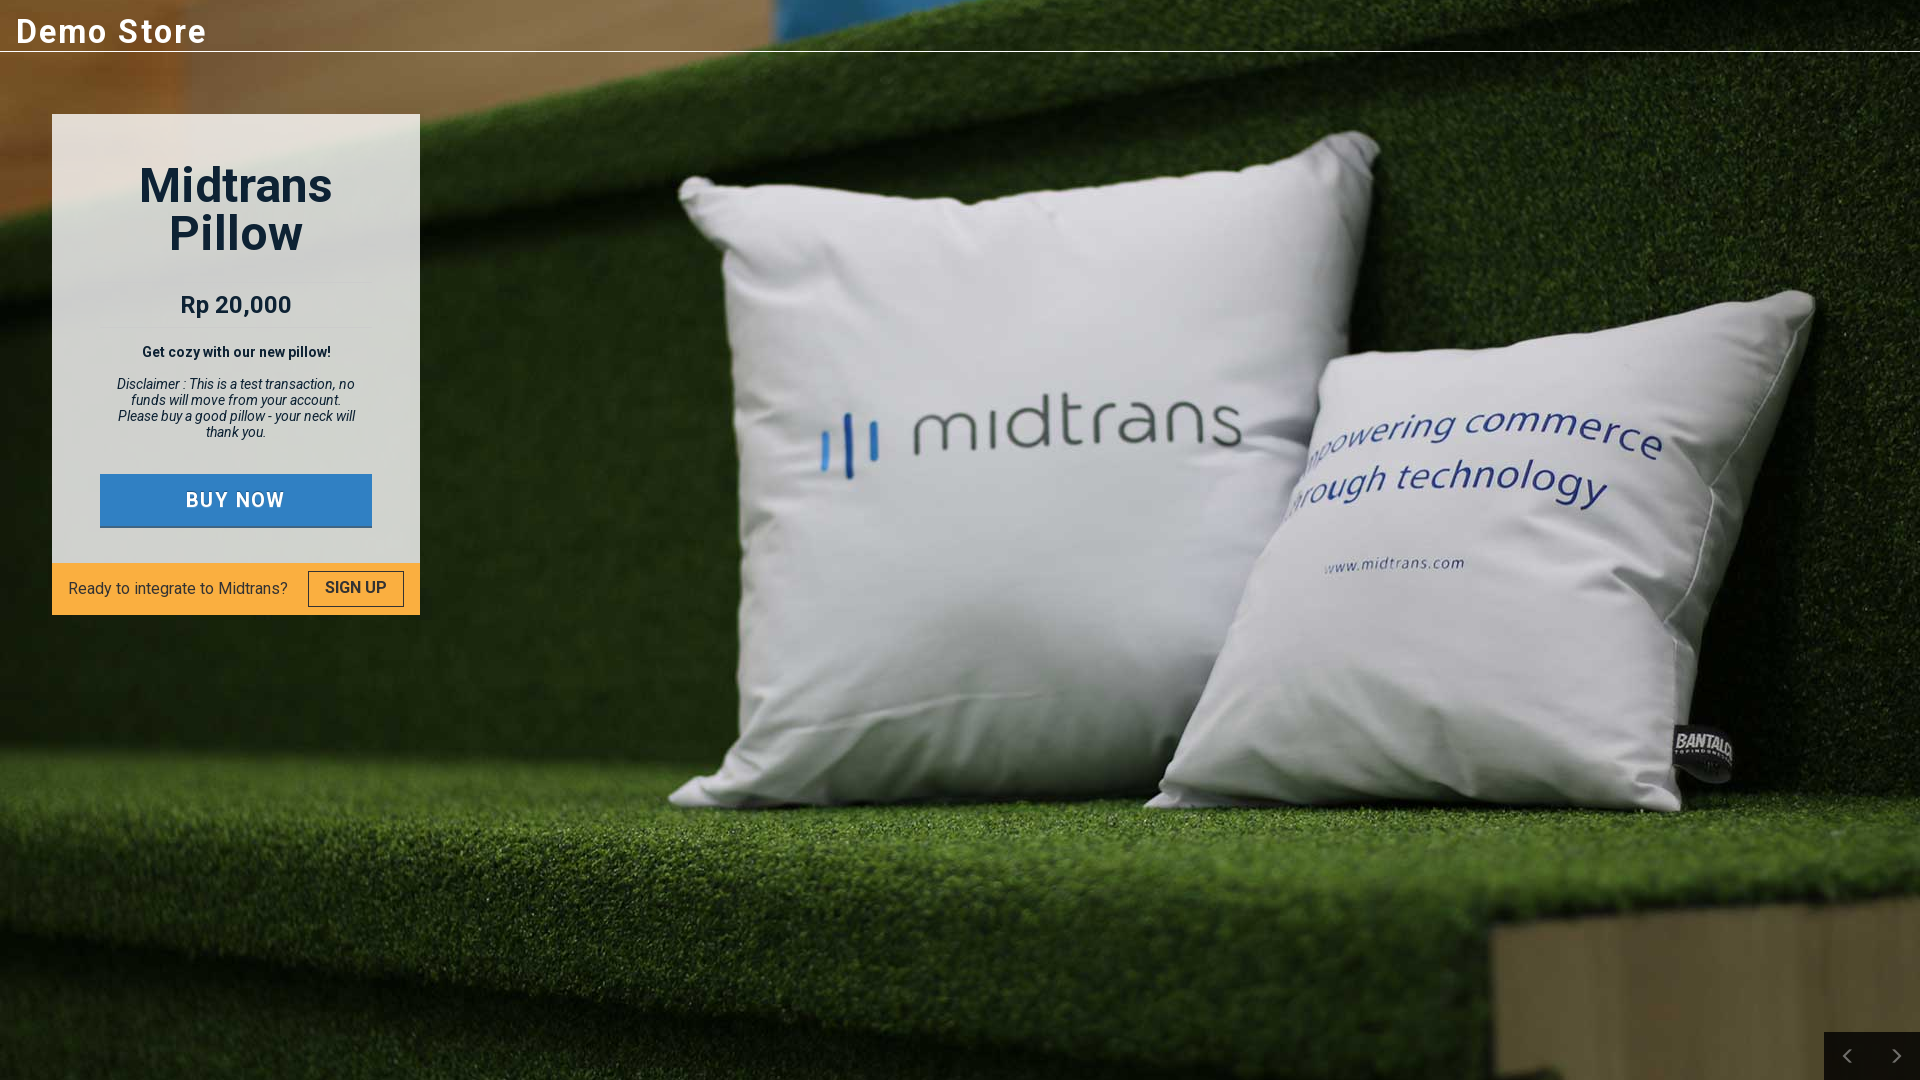

Verified Midtrans demo page loaded successfully (DOM content loaded)
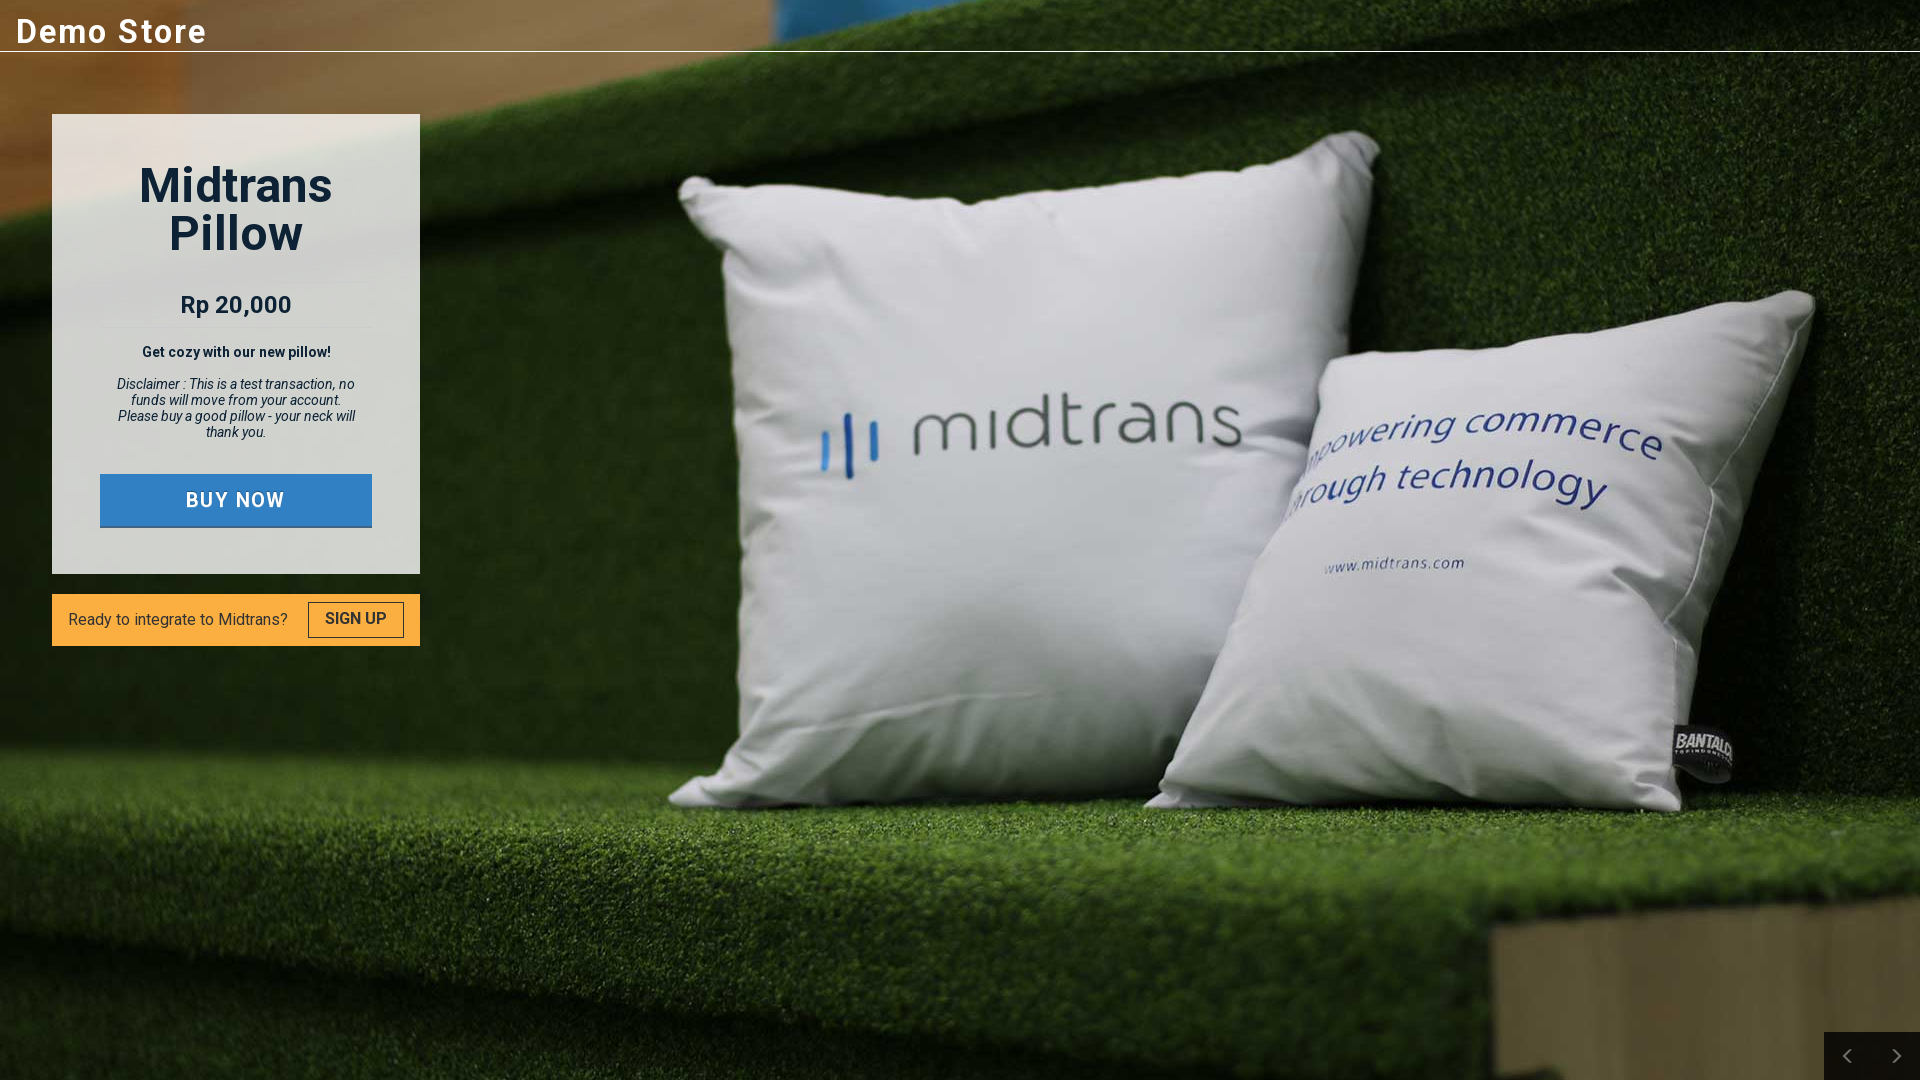

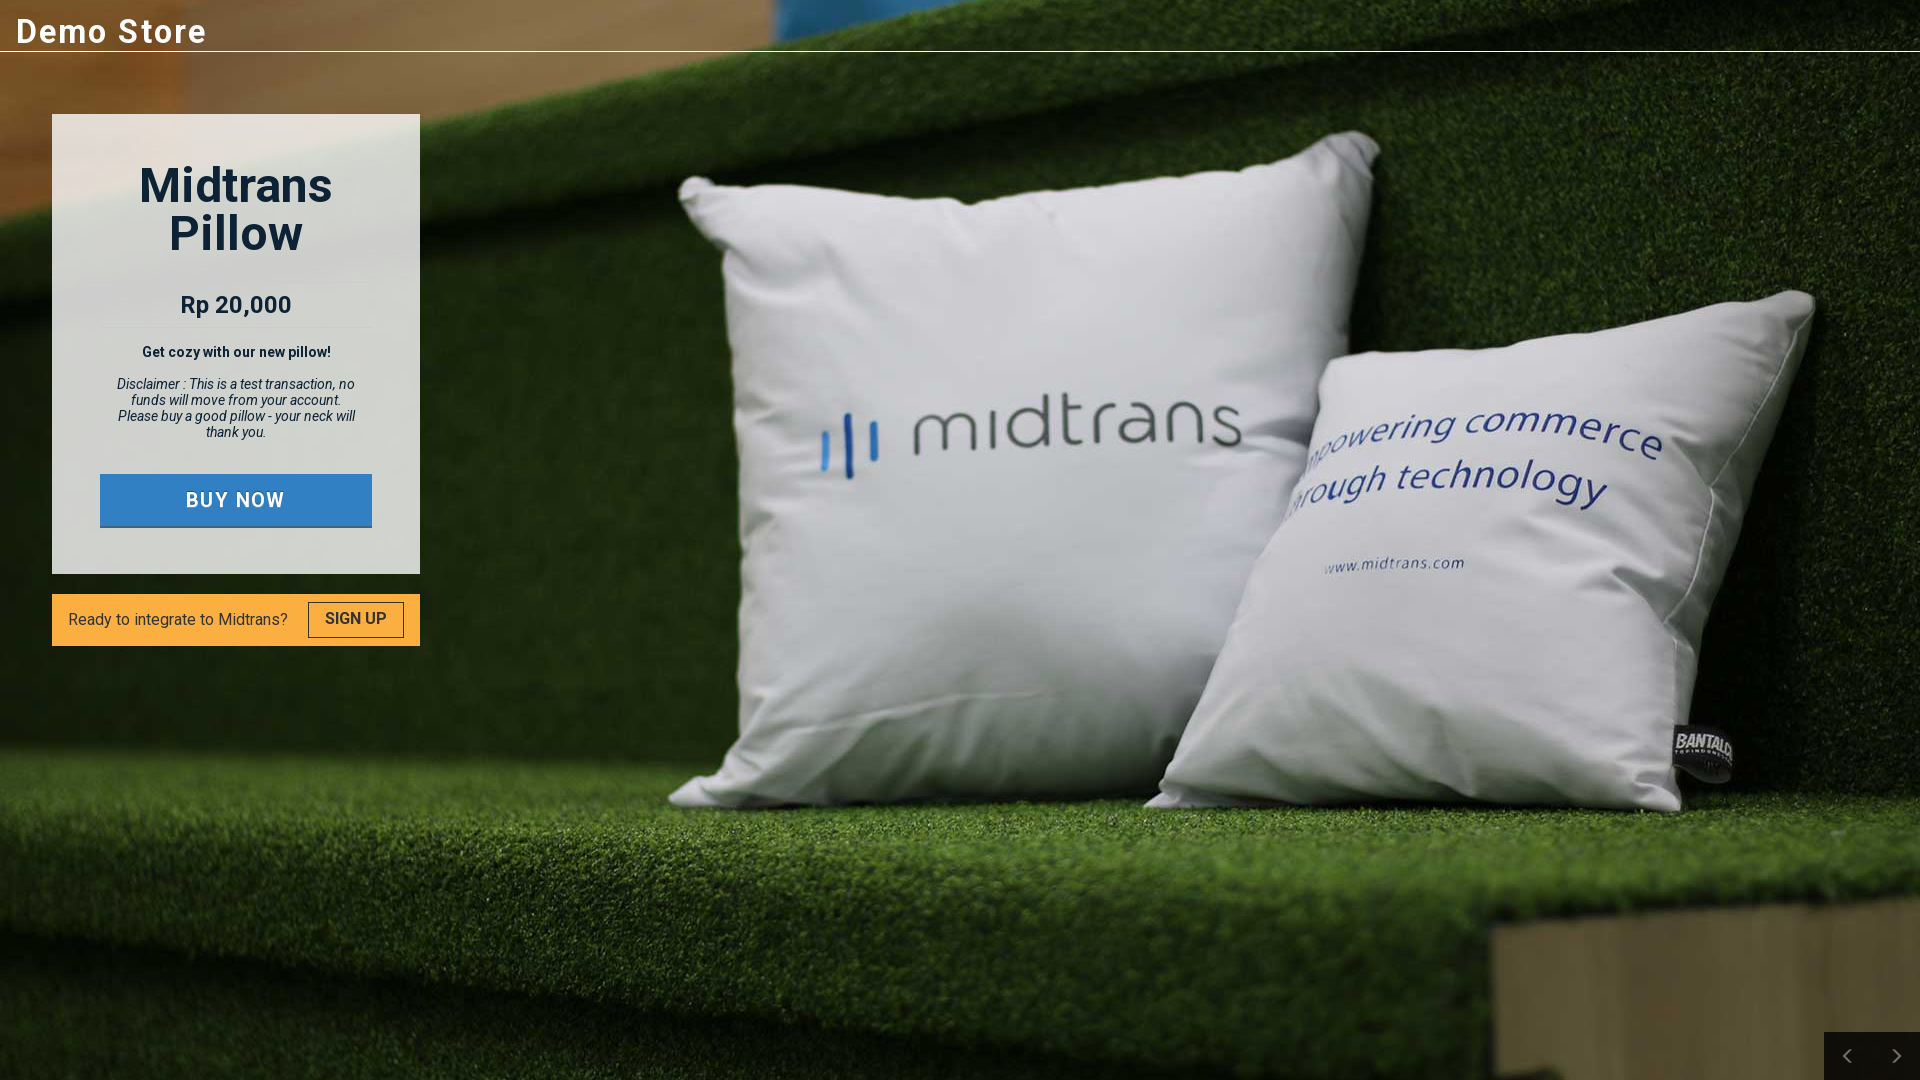